Tests file download functionality by navigating to a demo page and clicking the download button to initiate a file download.

Starting URL: https://demoqa.com/upload-download

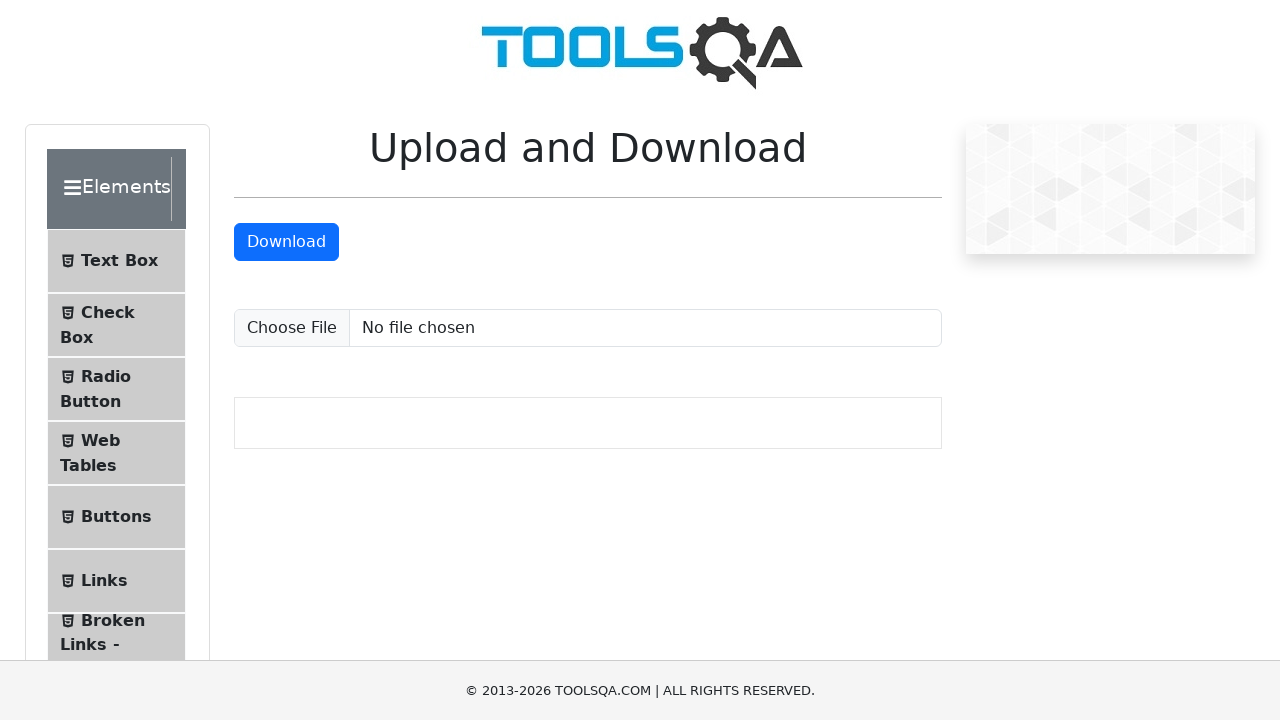

Clicked the Download button to initiate file download at (286, 242) on internal:text="Download"i >> nth=-1
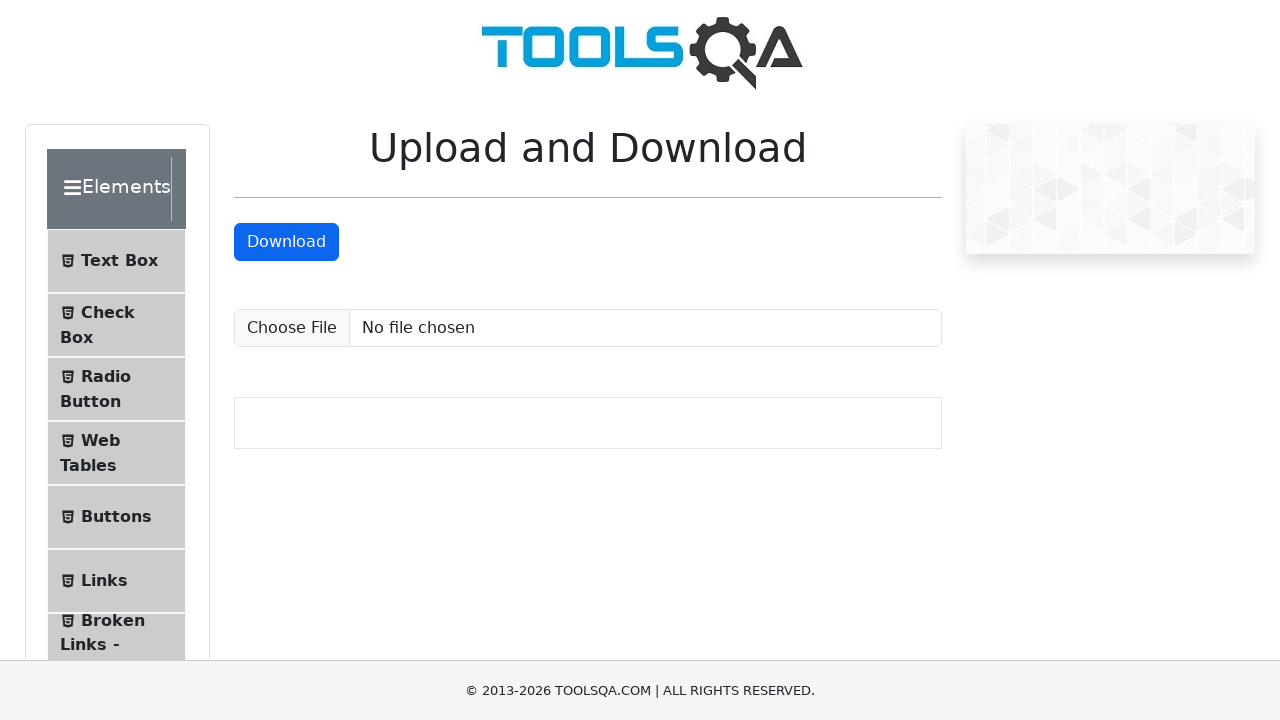

Download initiated and download object retrieved
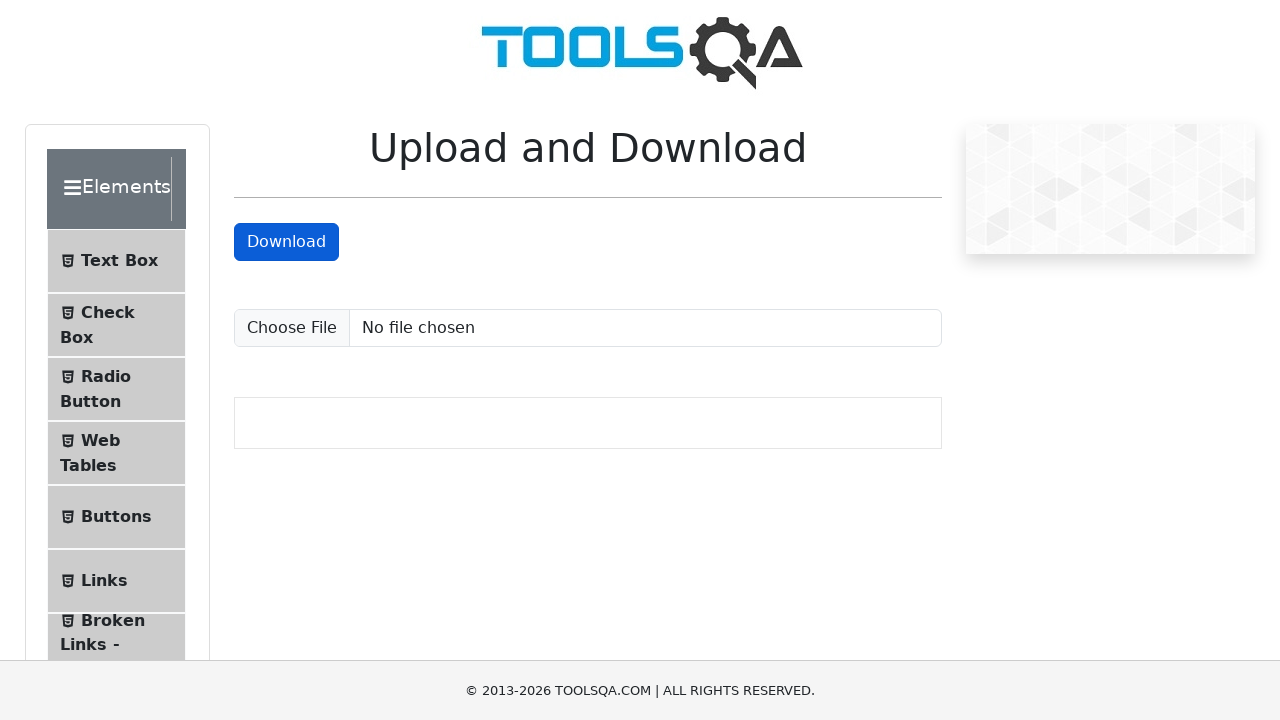

File download completed successfully
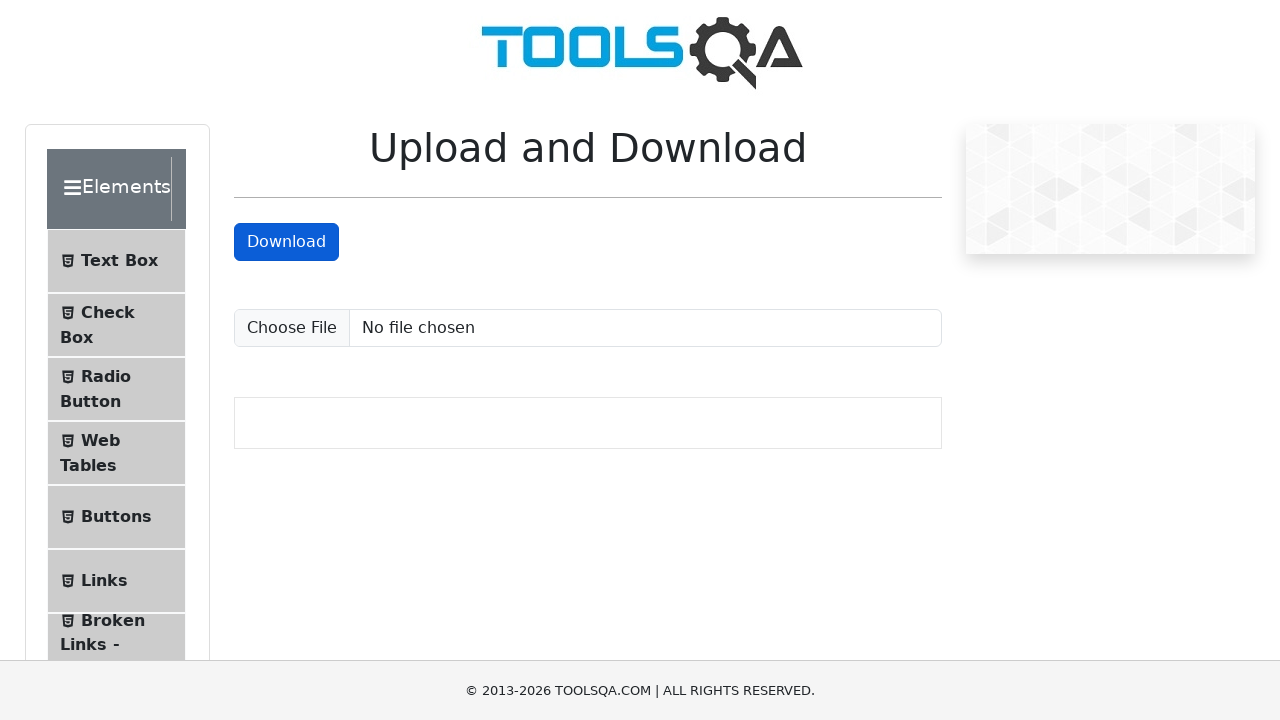

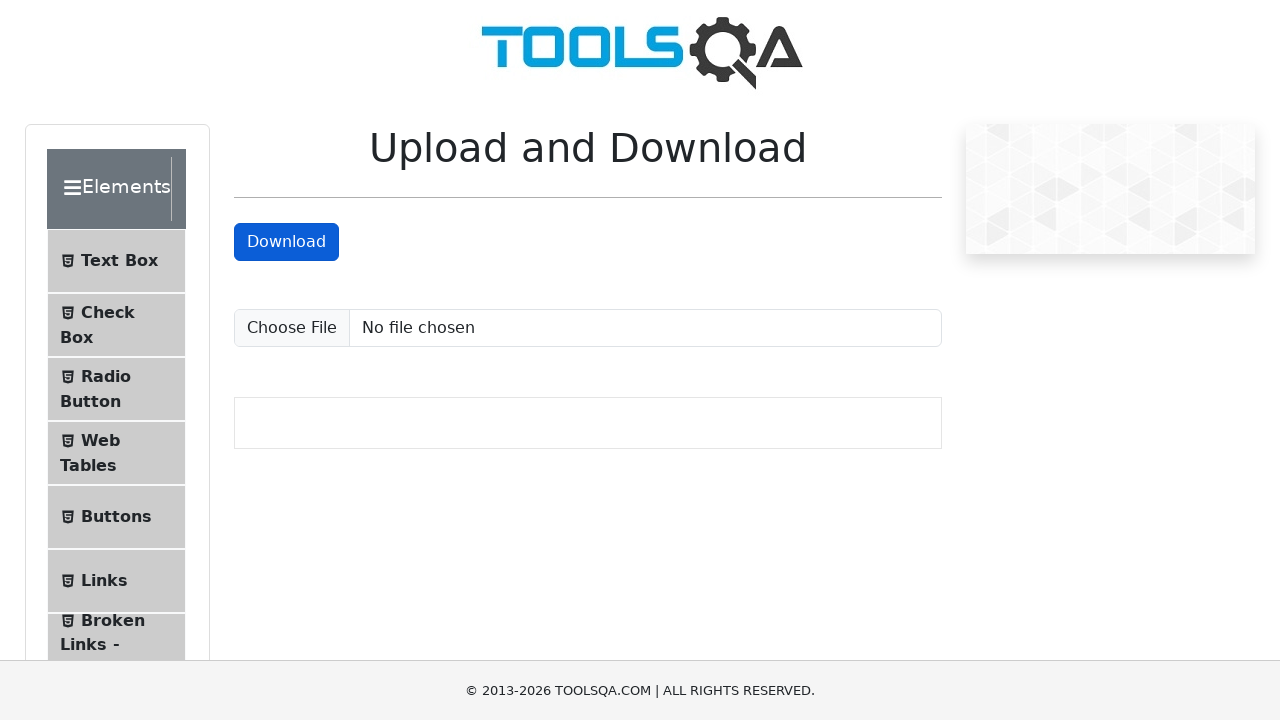